Tests the TodoMVC React application by adding a new todo item and verifying it appears in the list

Starting URL: https://todomvc.com/examples/react/dist/

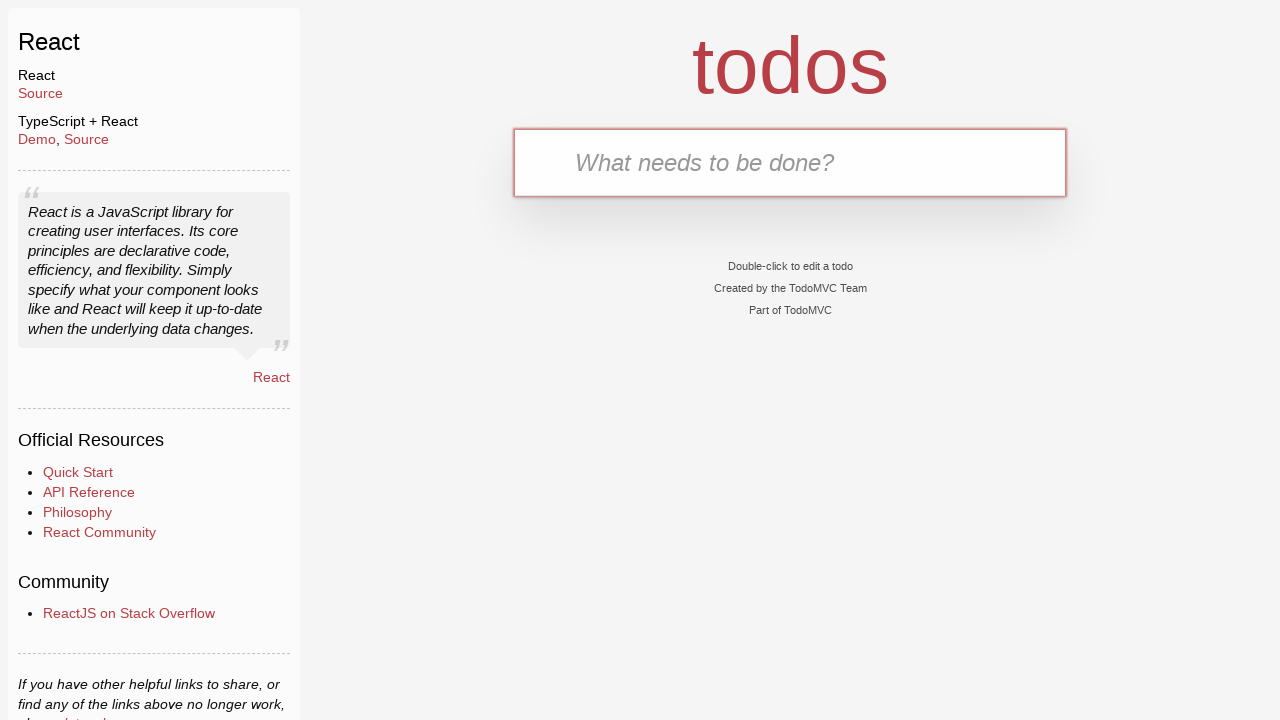

Filled todo input field with 'Buy groceries for dinner' on #todo-input
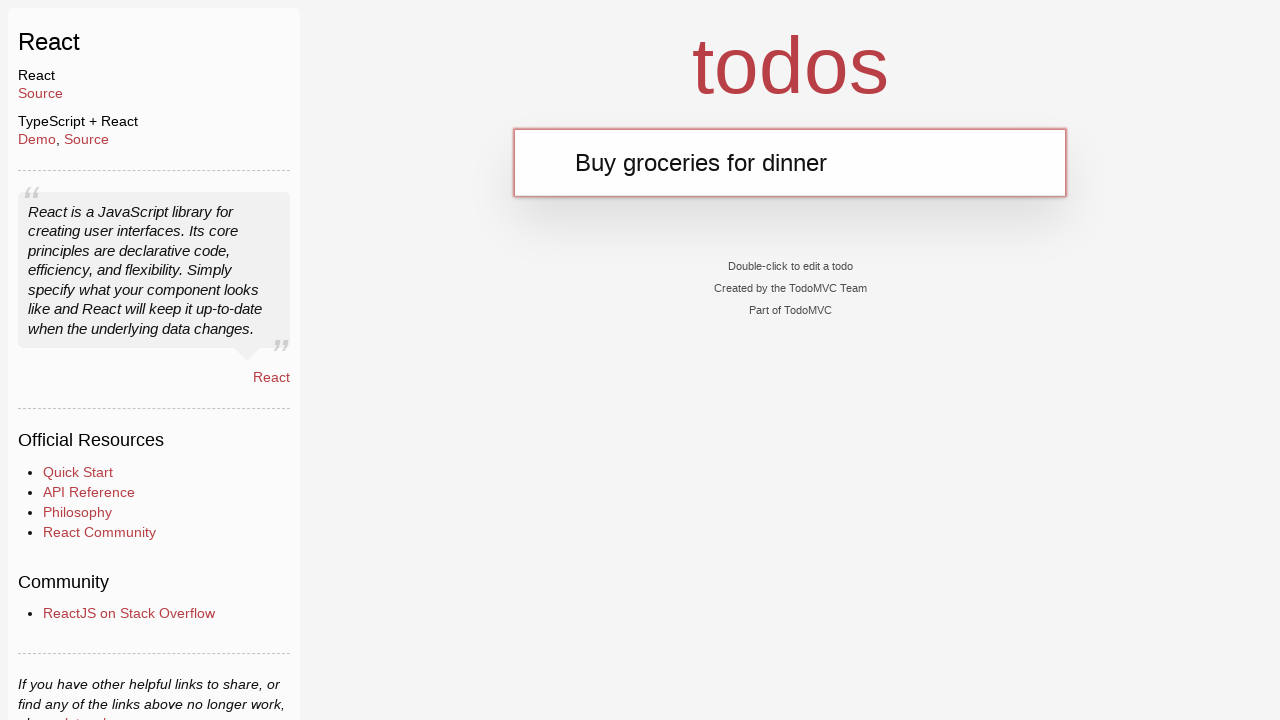

Pressed Enter to submit the todo item on #todo-input
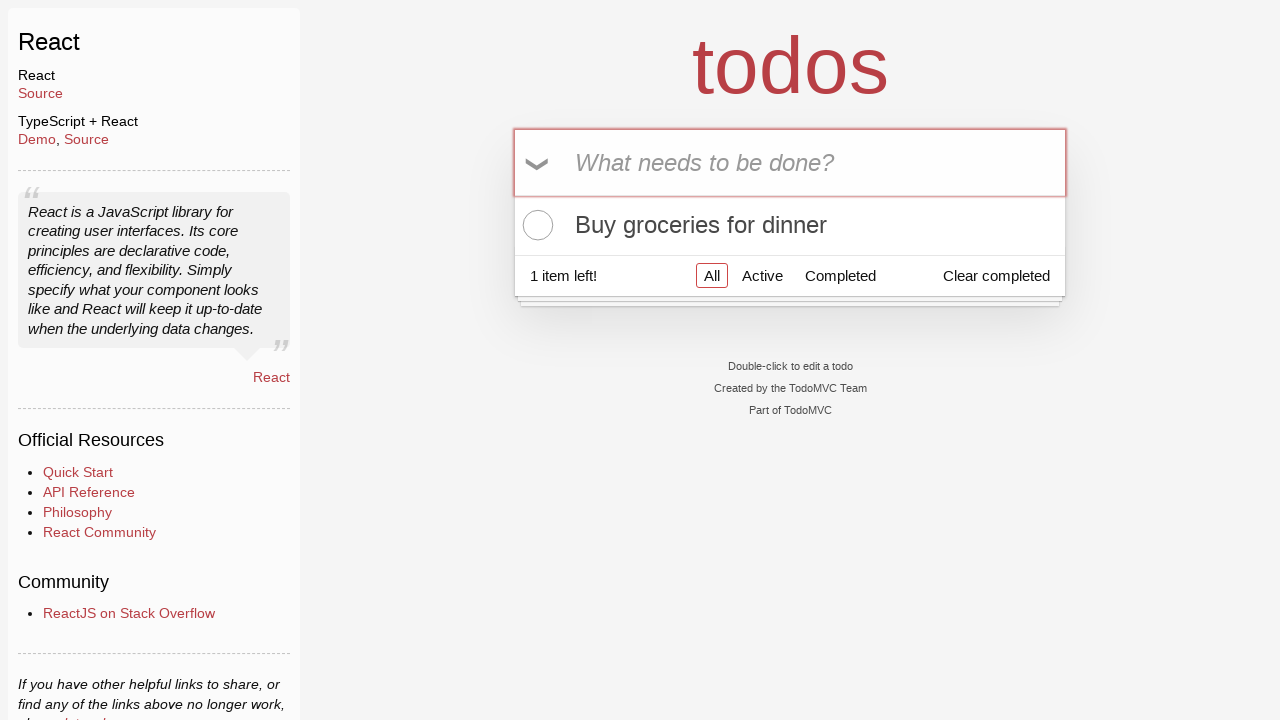

Waited for first todo item to appear in the list
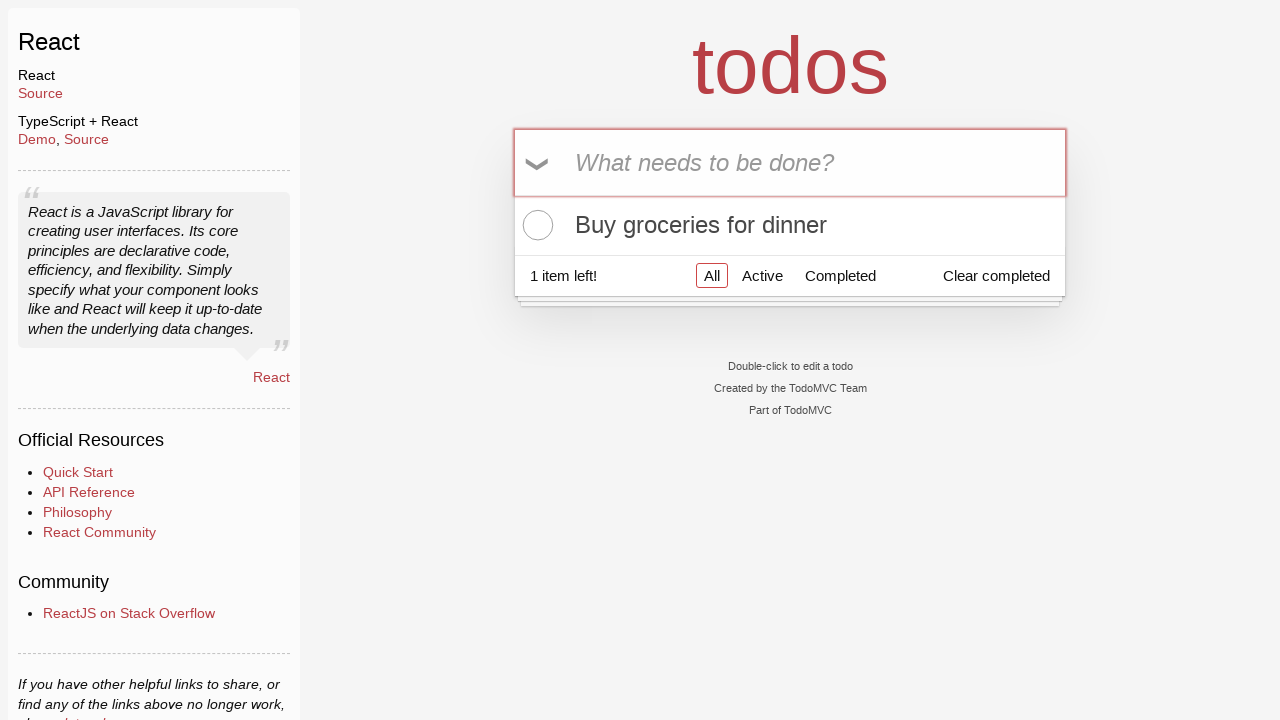

Located the first todo item in the list
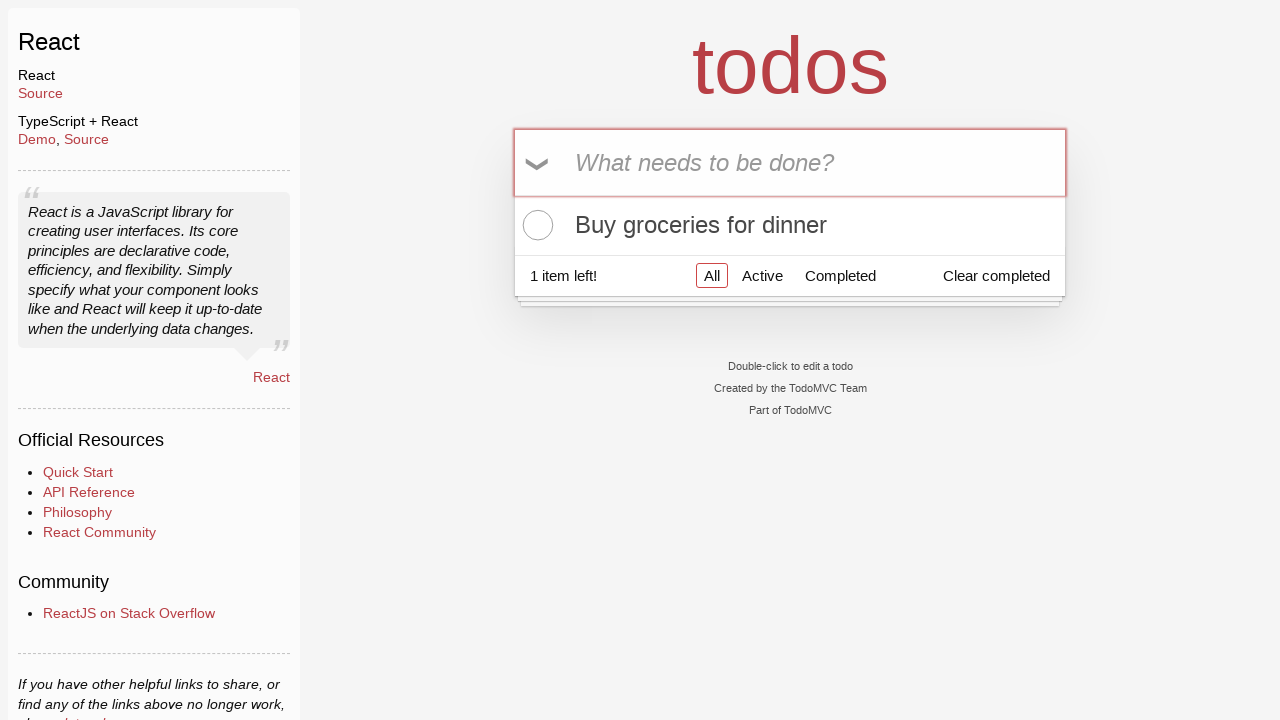

Verified the first todo item is ready for interaction
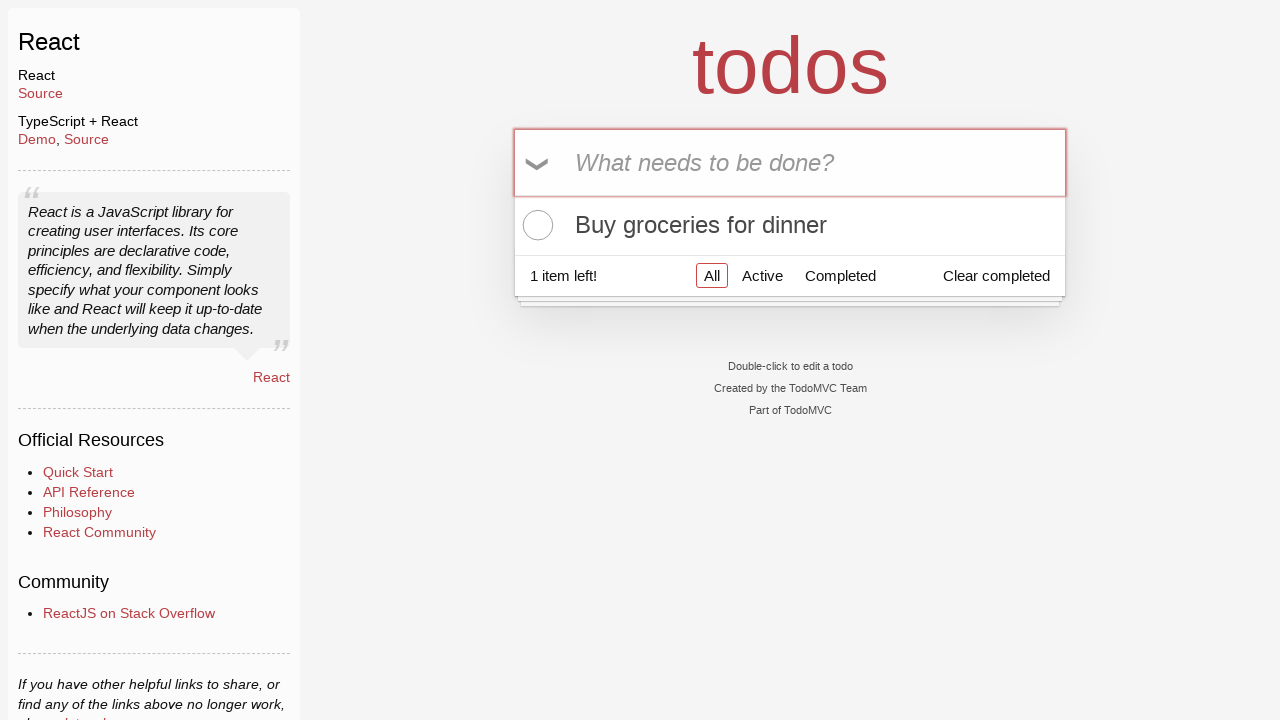

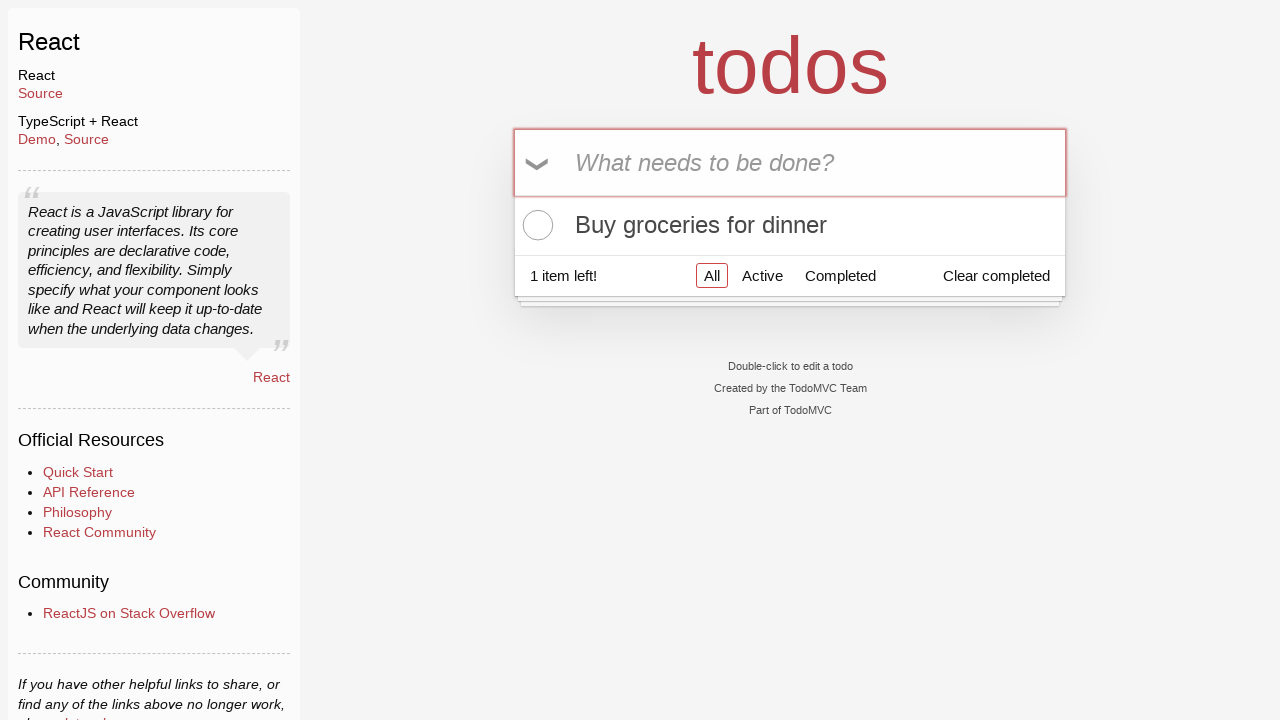